Tests firstName field validation with emojis and mixed case characters exceeding 50 characters

Starting URL: https://buggy.justtestit.org/register

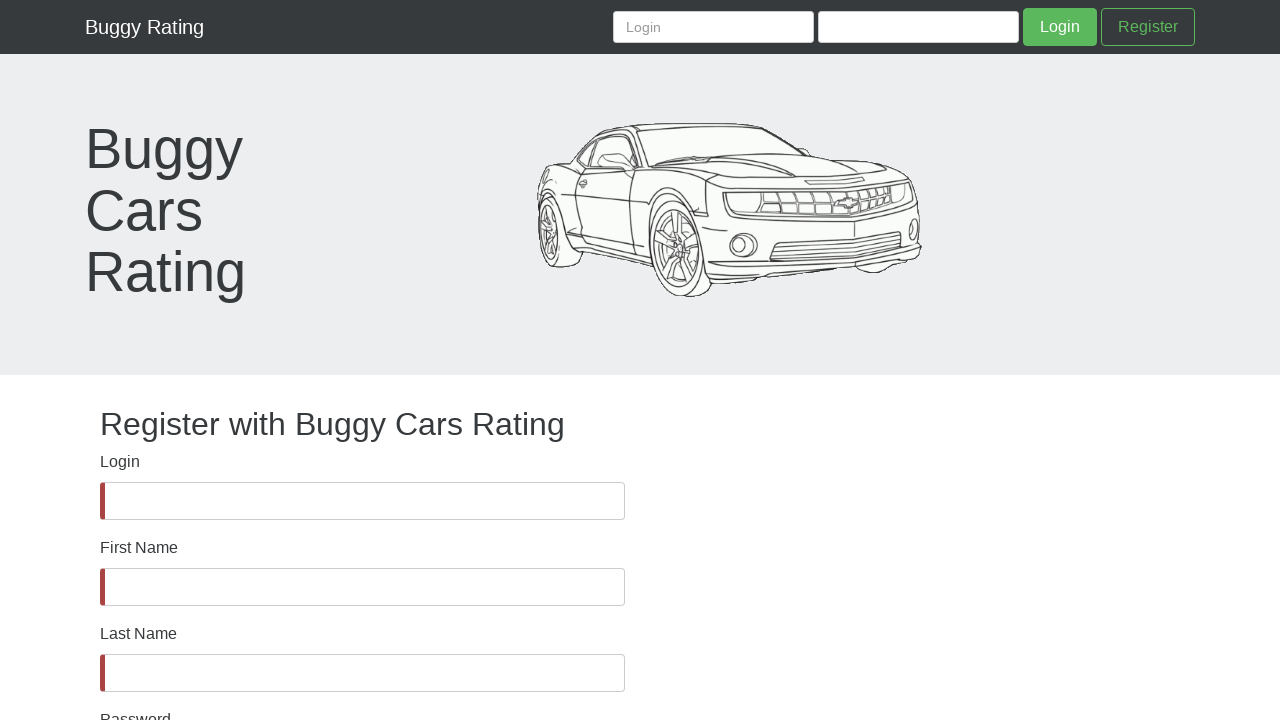

Waited for firstName field to be visible
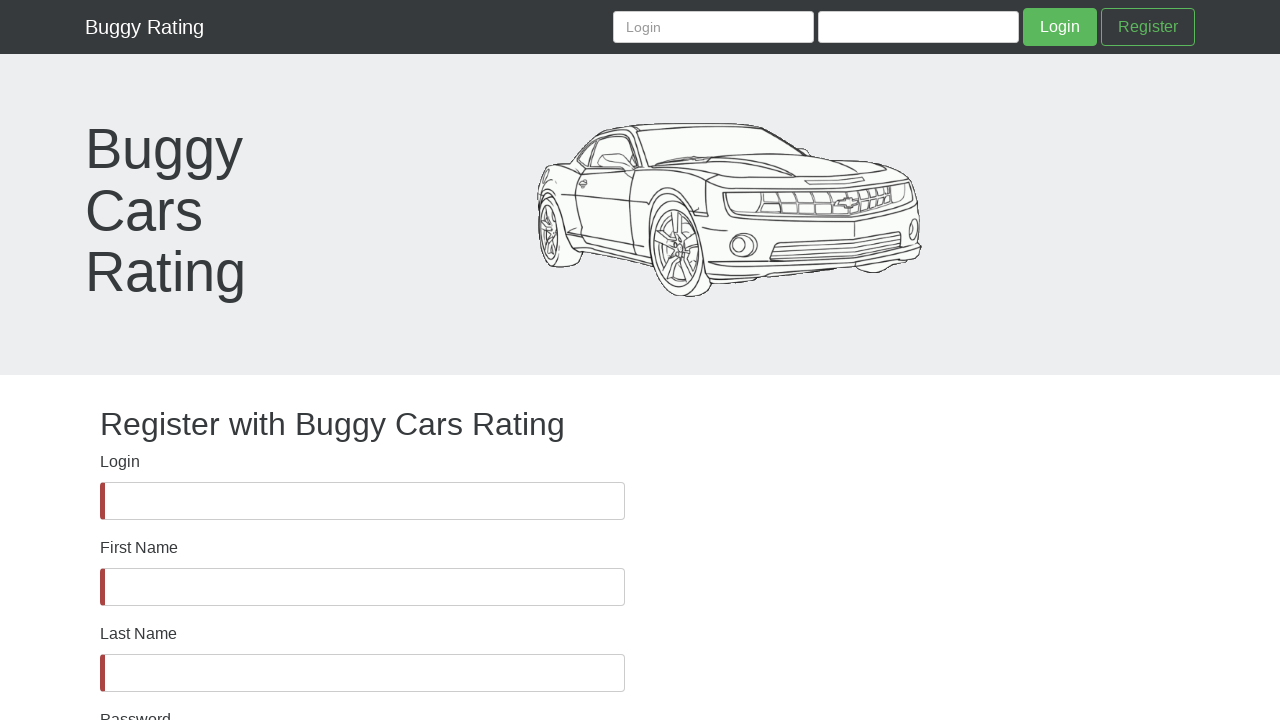

Filled firstName field with emojis and mixed case characters exceeding 50 characters on #firstName
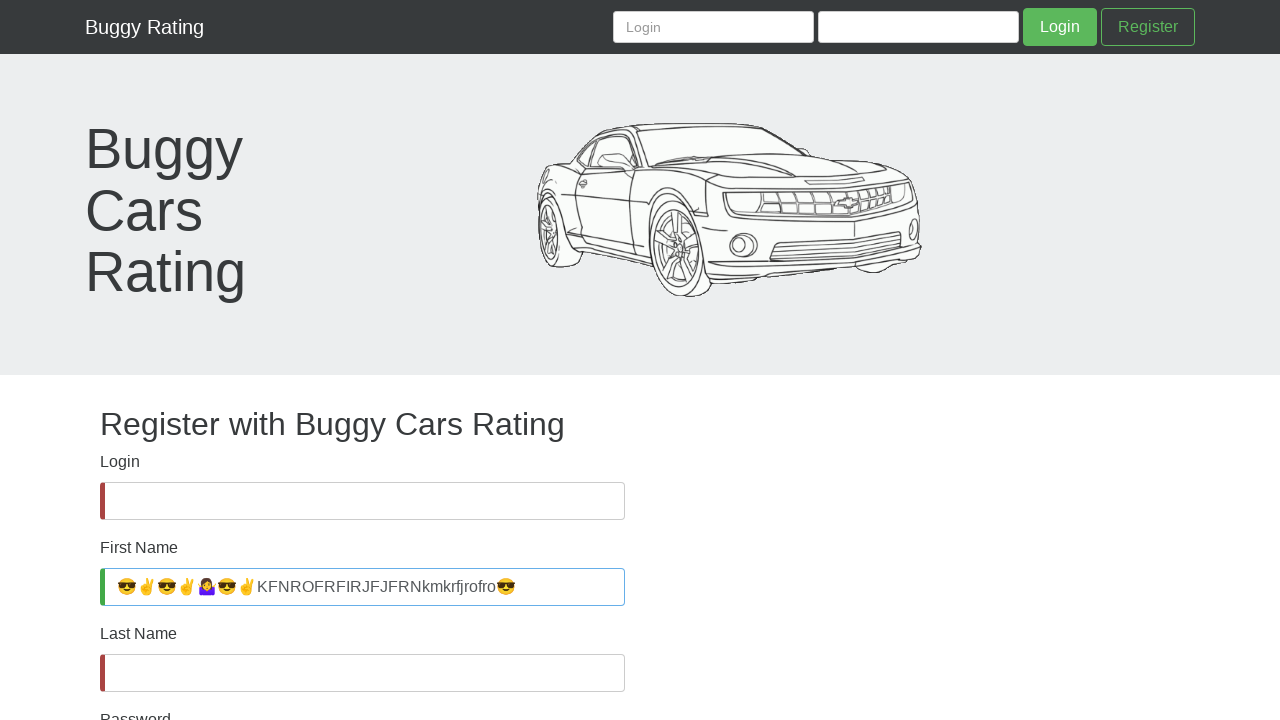

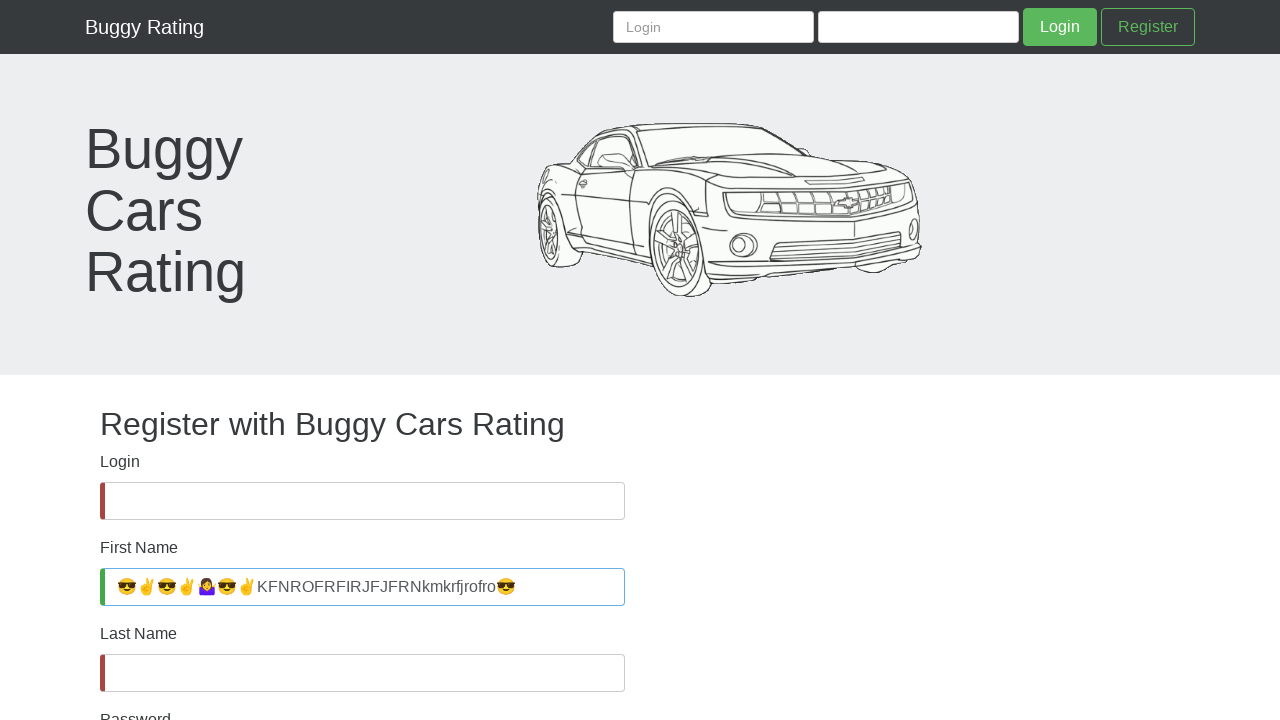